Tests e-commerce functionality by adding multiple items to cart, proceeding to checkout, and applying a promo code

Starting URL: https://rahulshettyacademy.com/seleniumPractise/#/

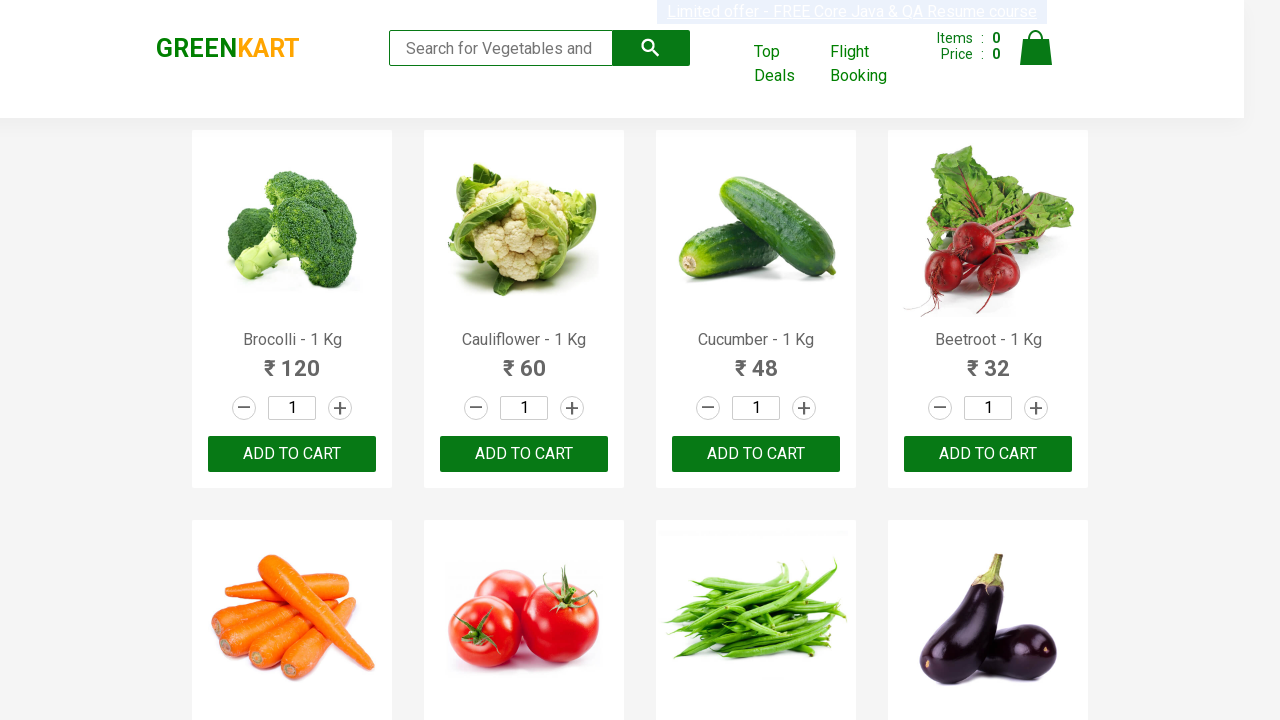

Retrieved all product names from the page
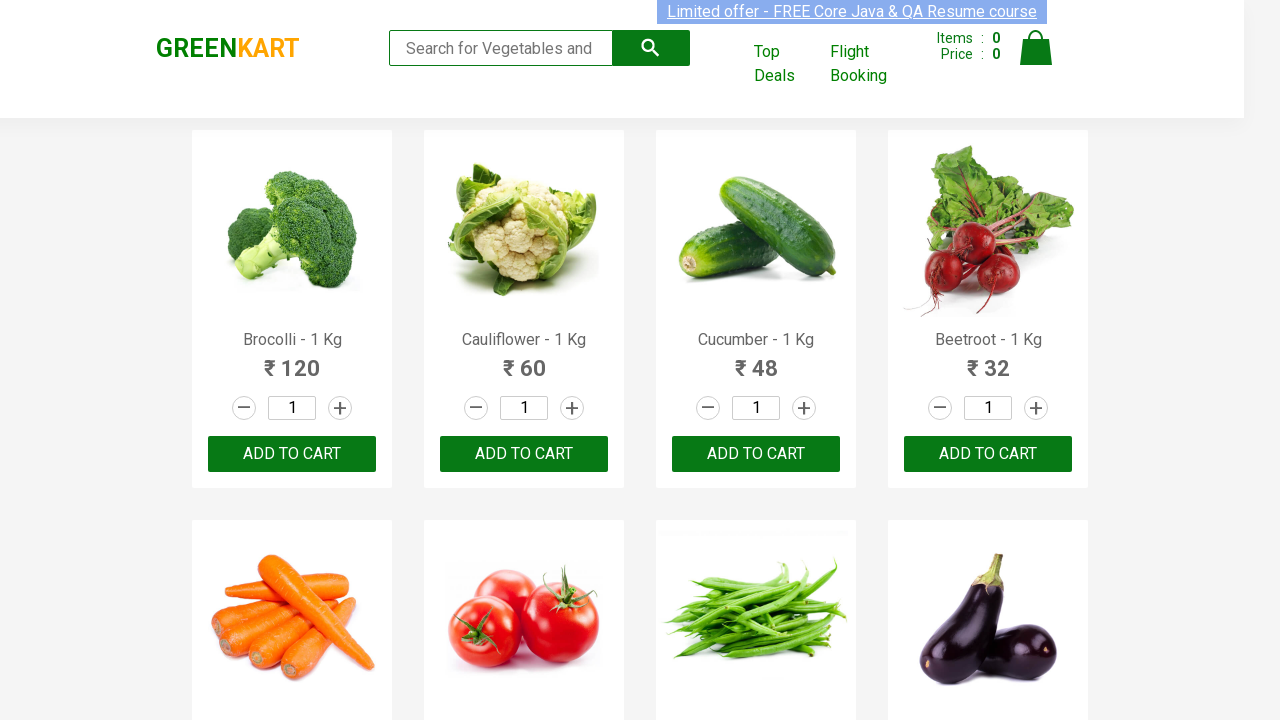

Added Brocolli to cart at (292, 454) on xpath=//div[@class='product-action'] >> nth=0
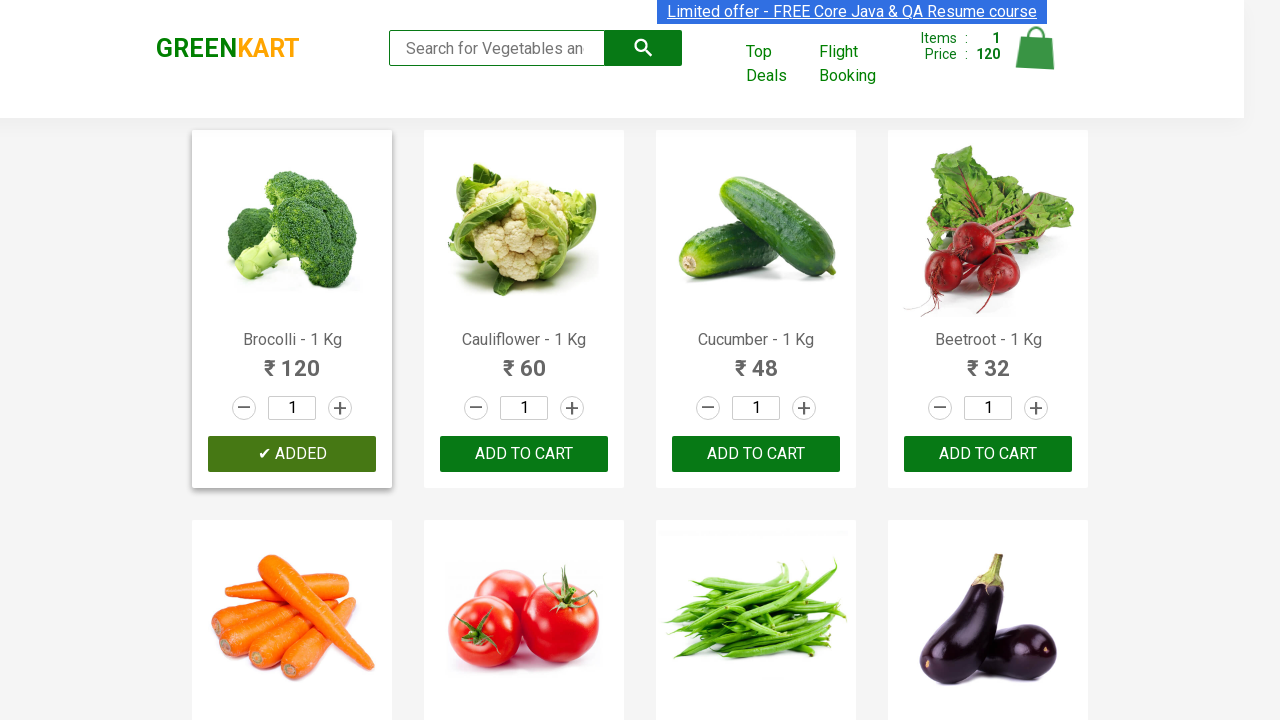

Added Cucumber to cart at (756, 454) on xpath=//div[@class='product-action'] >> nth=2
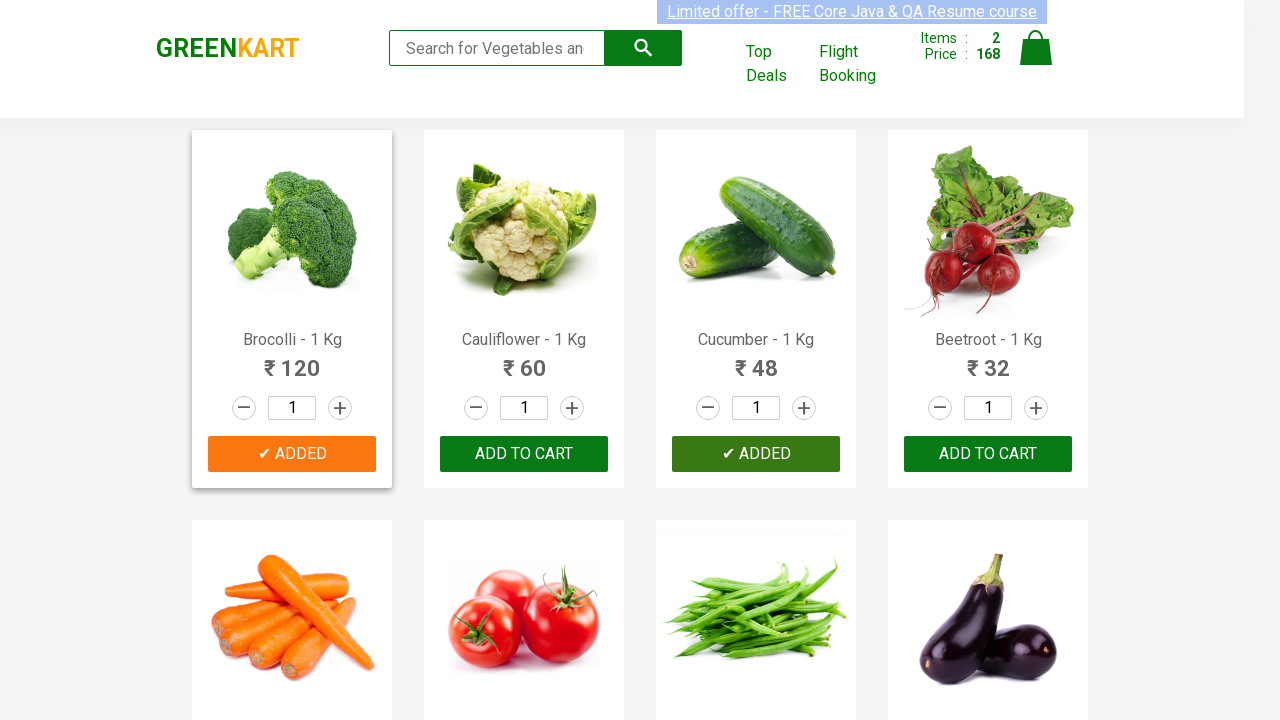

Added Beetroot to cart at (988, 454) on xpath=//div[@class='product-action'] >> nth=3
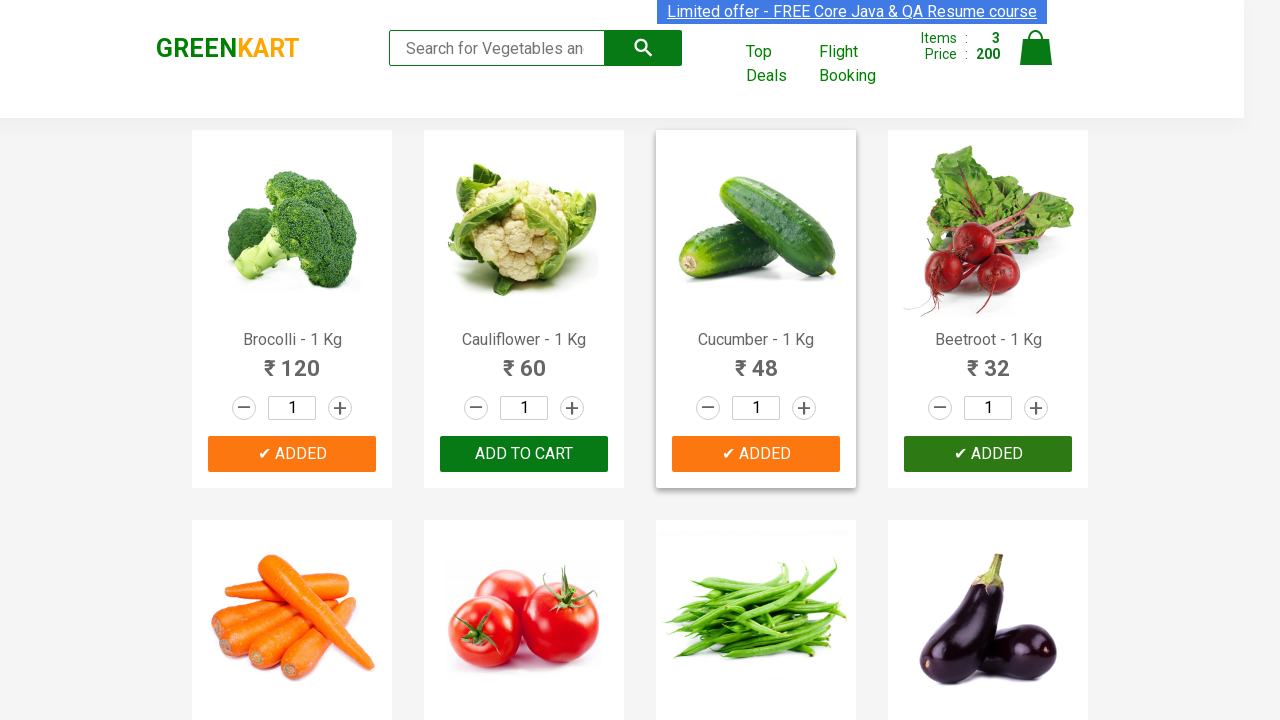

Added Carrot to cart at (292, 360) on xpath=//div[@class='product-action'] >> nth=4
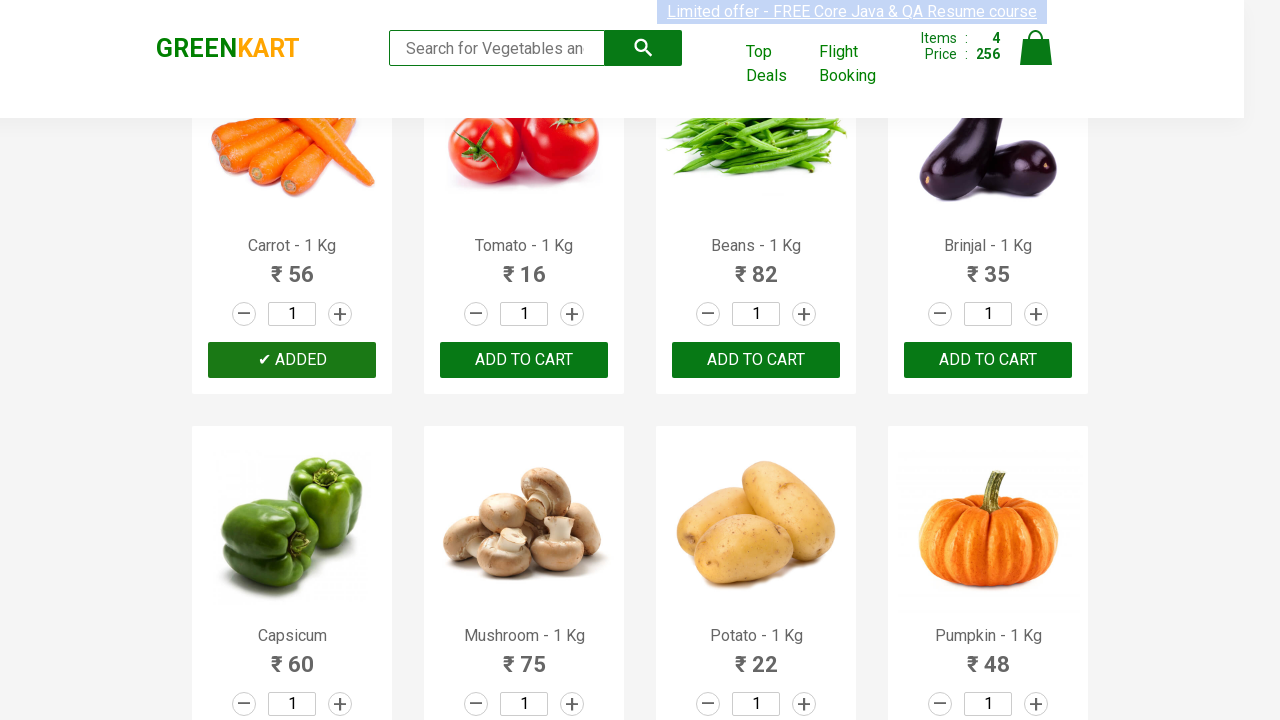

Clicked cart button to view shopping cart at (1036, 48) on img[alt='Cart']
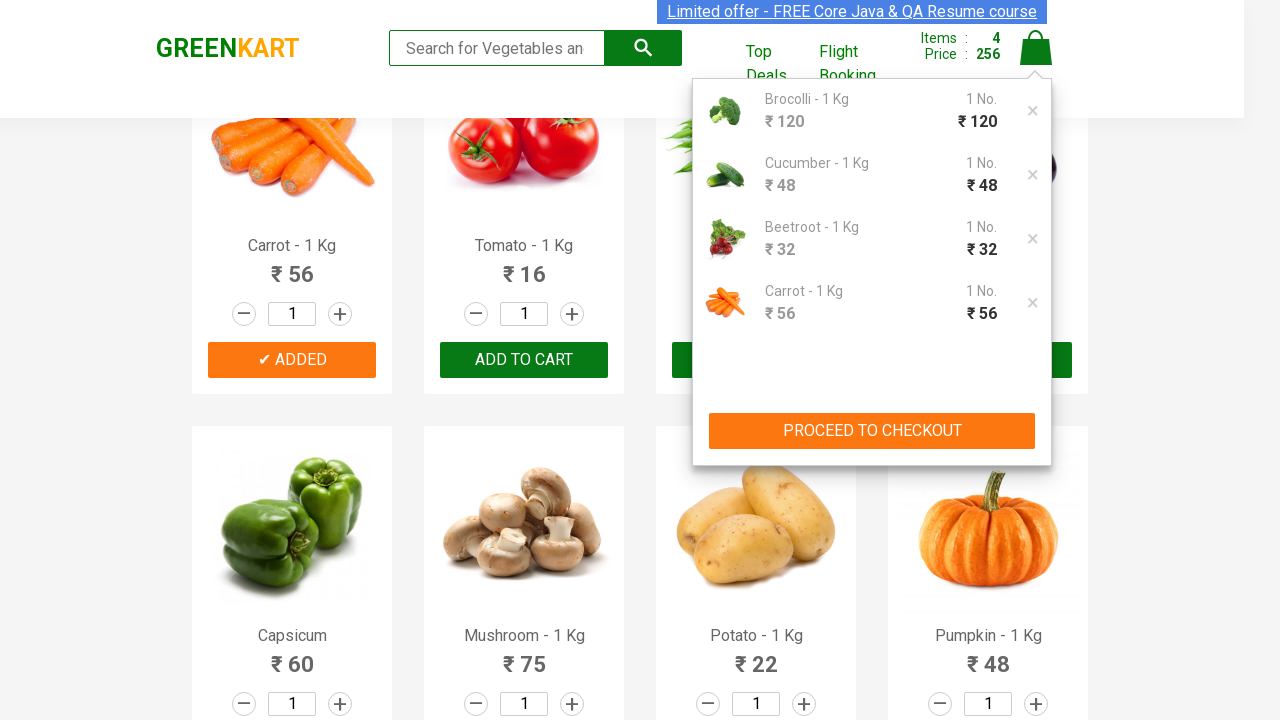

Clicked PROCEED TO CHECKOUT button at (872, 431) on xpath=//*[text()='PROCEED TO CHECKOUT']
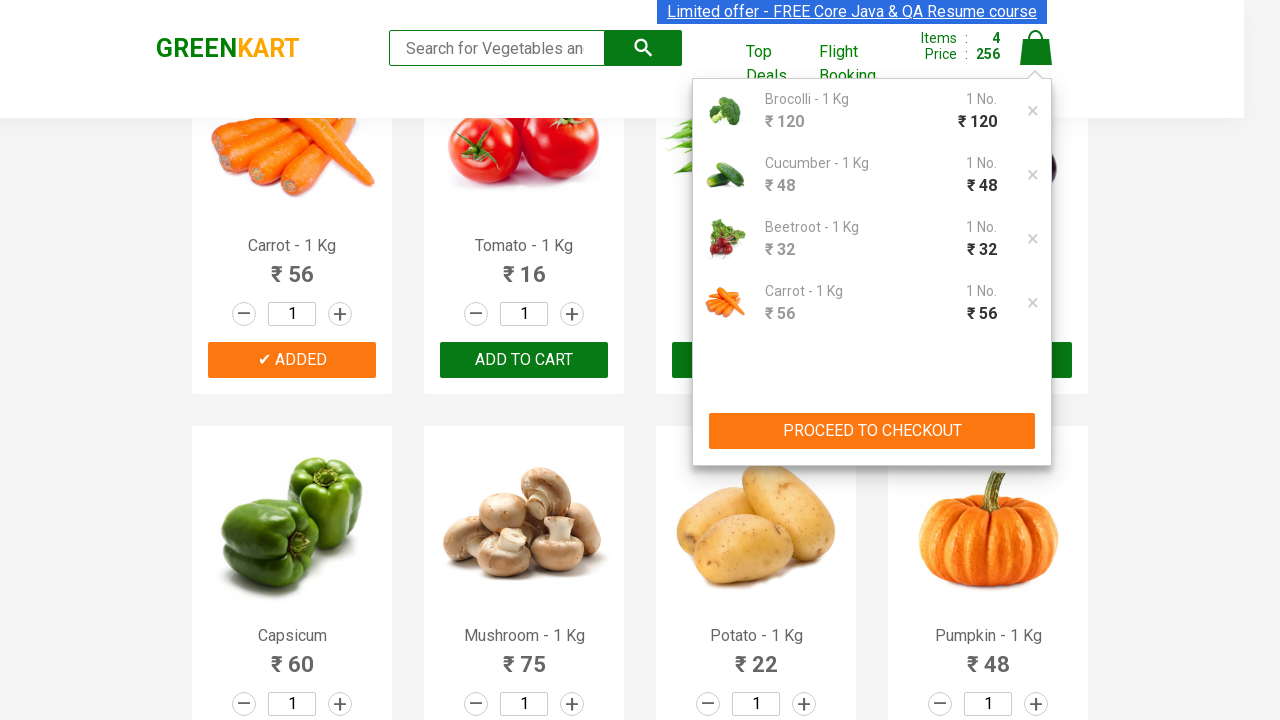

Promo code input field appeared
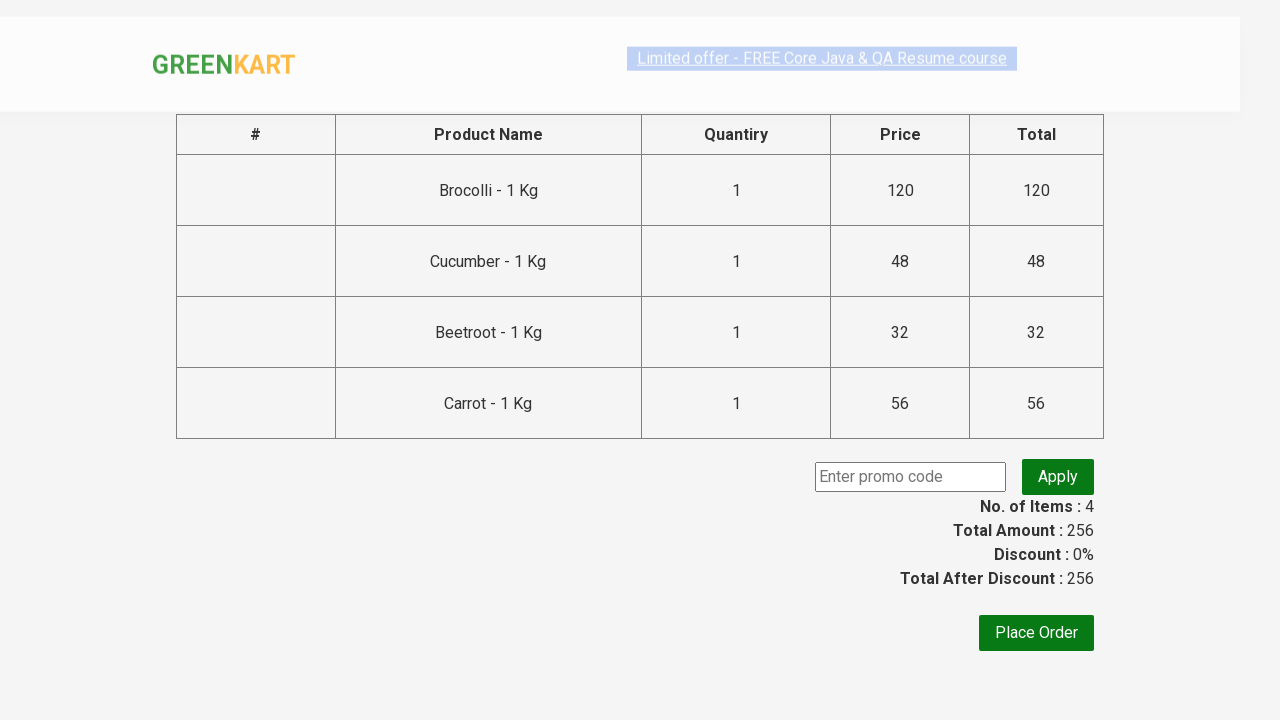

Entered promo code 'rahulshettyacademy' on input.promoCode
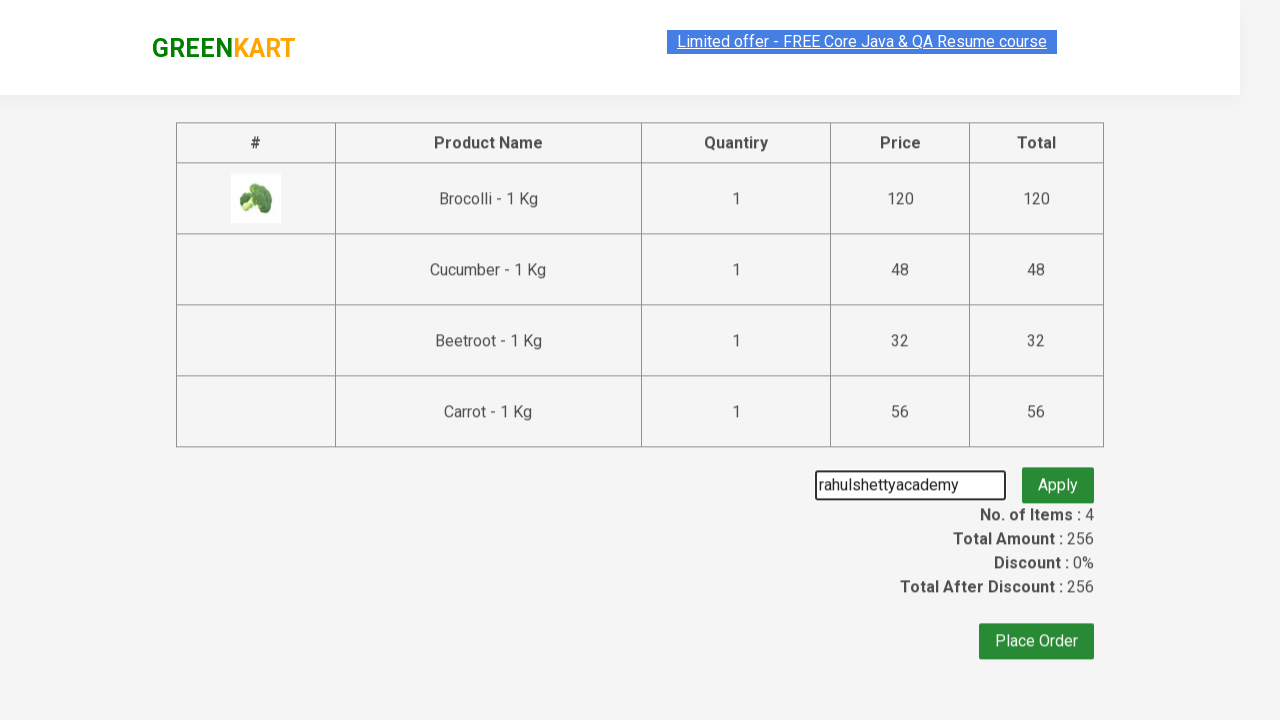

Clicked Apply button to apply promo code at (1058, 477) on button.promoBtn
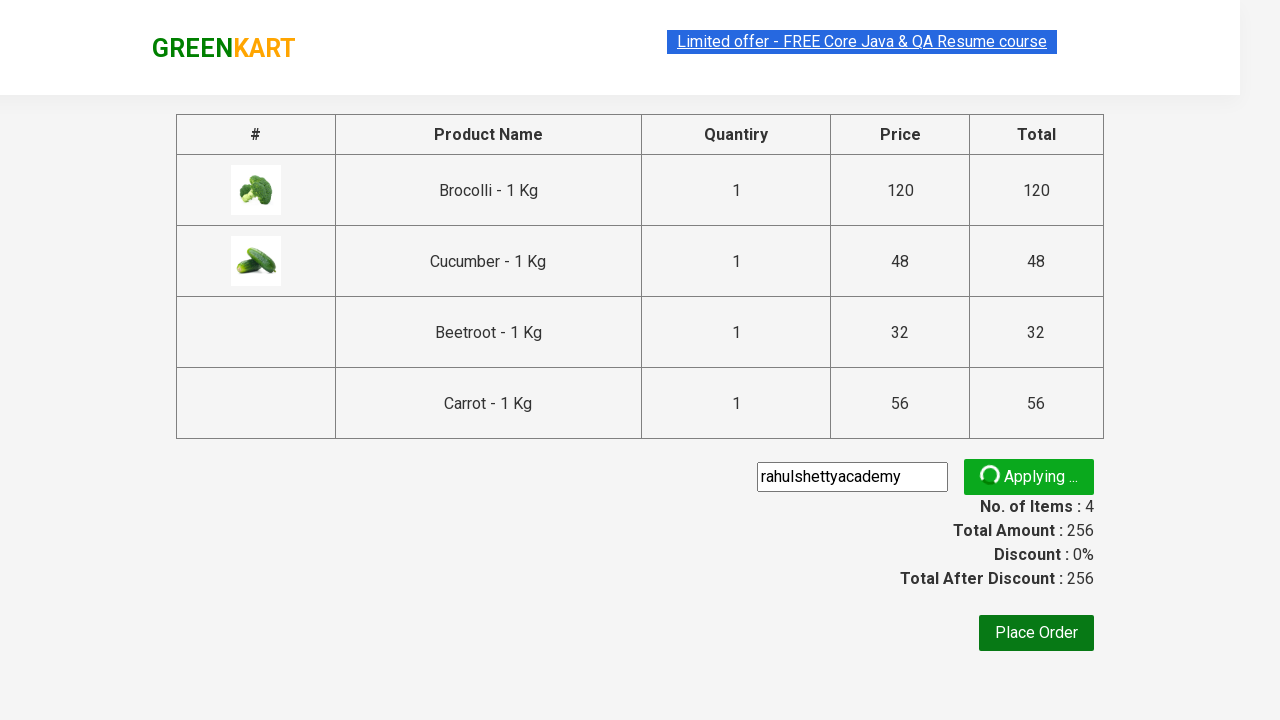

Promo code validation message appeared
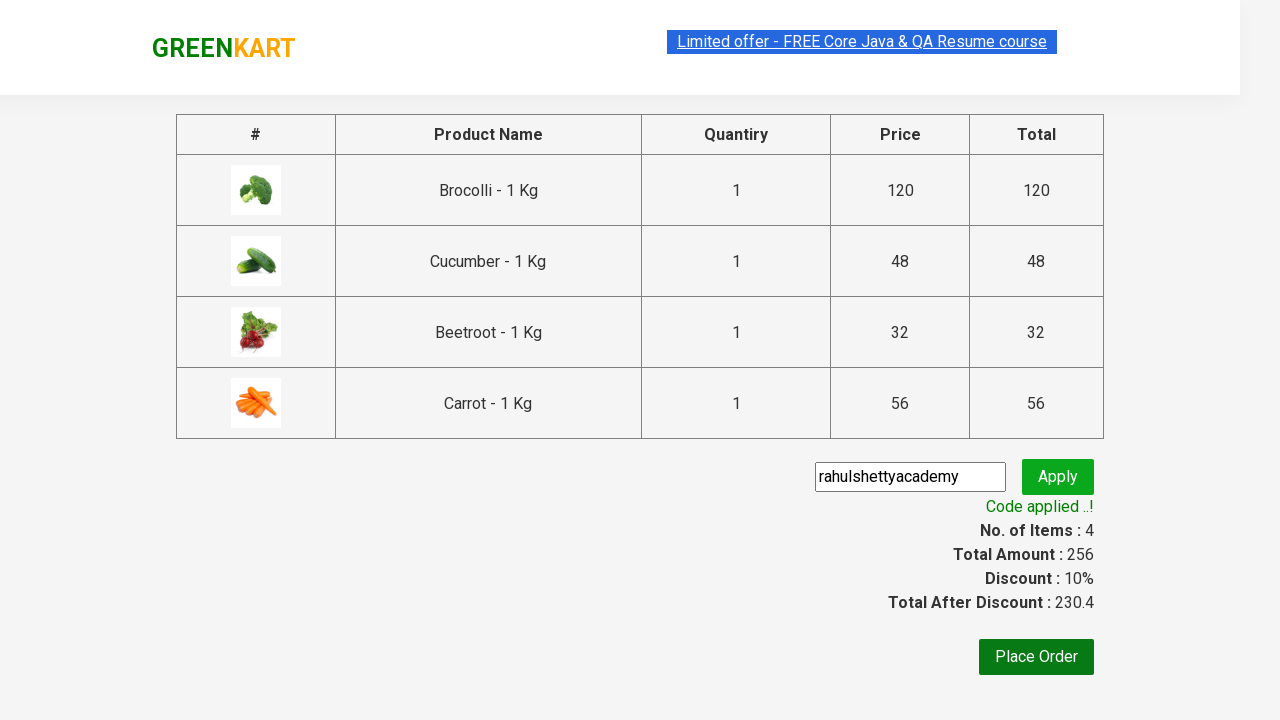

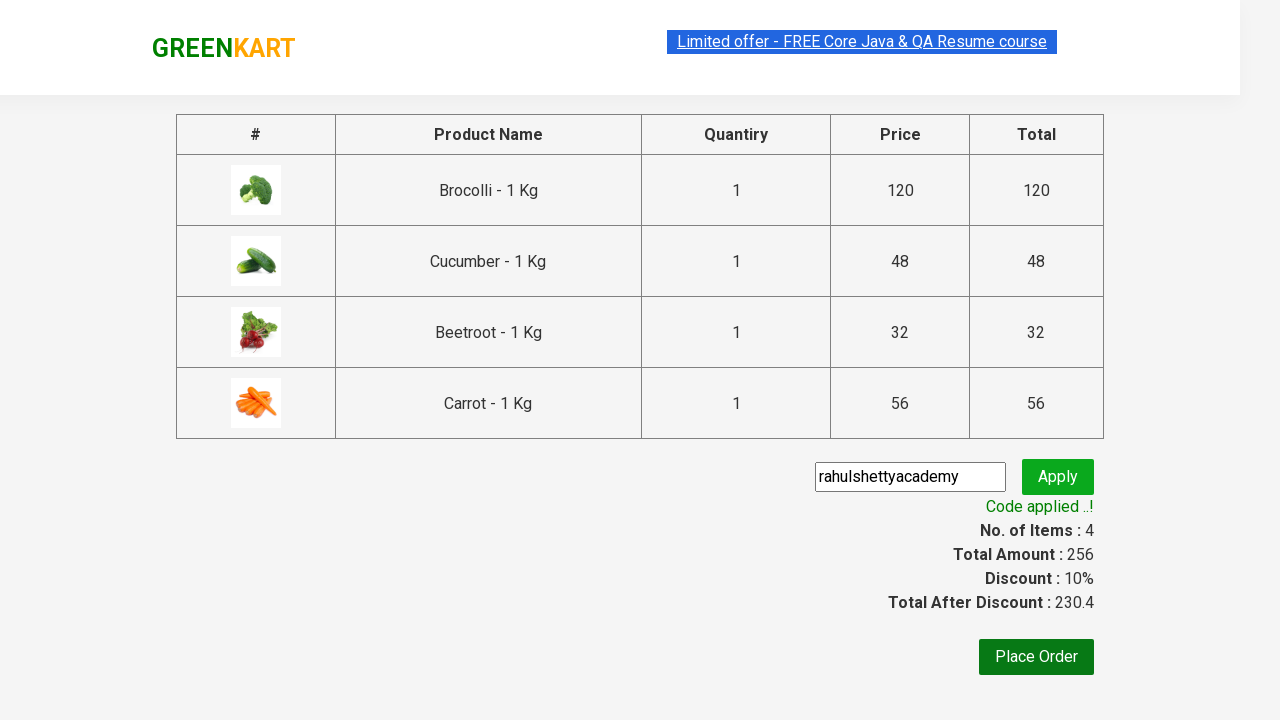